Tests multiple iframe handling by filling a signup form in the first iframe and a login form in the second iframe

Starting URL: https://demoapps.qspiders.com/ui/frames/multiple?sublist=2

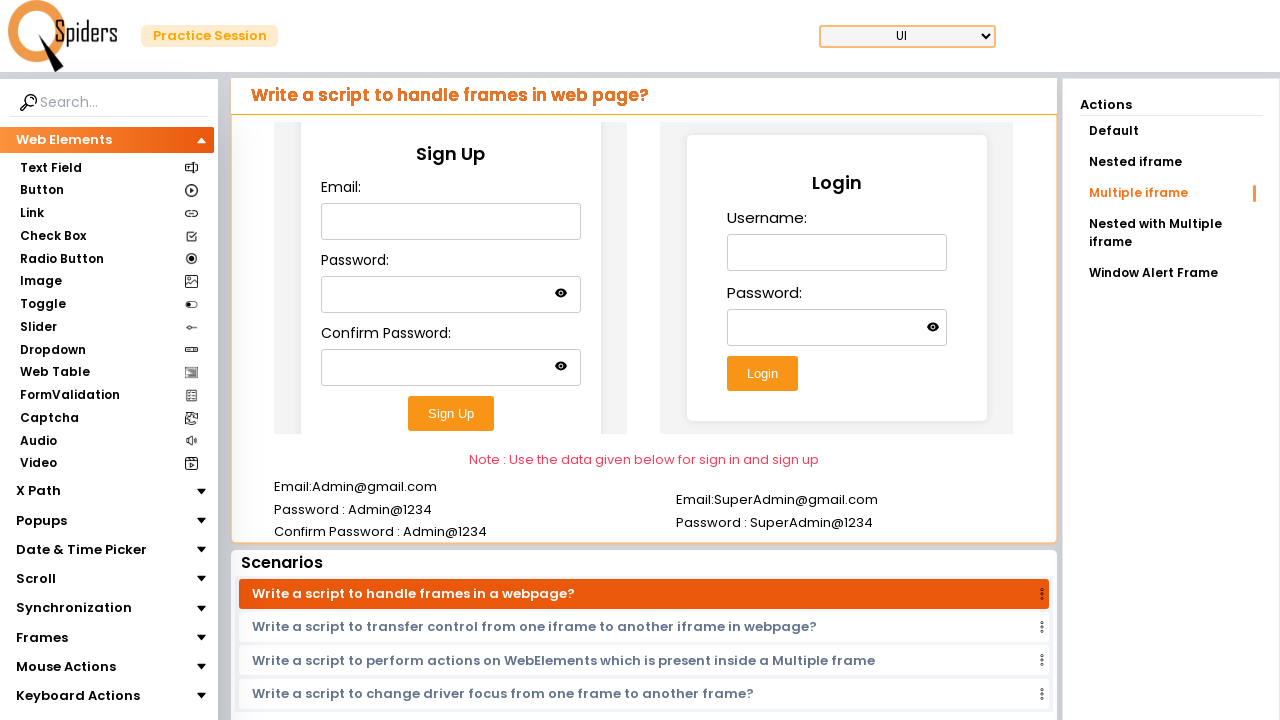

Located first iframe for signup form
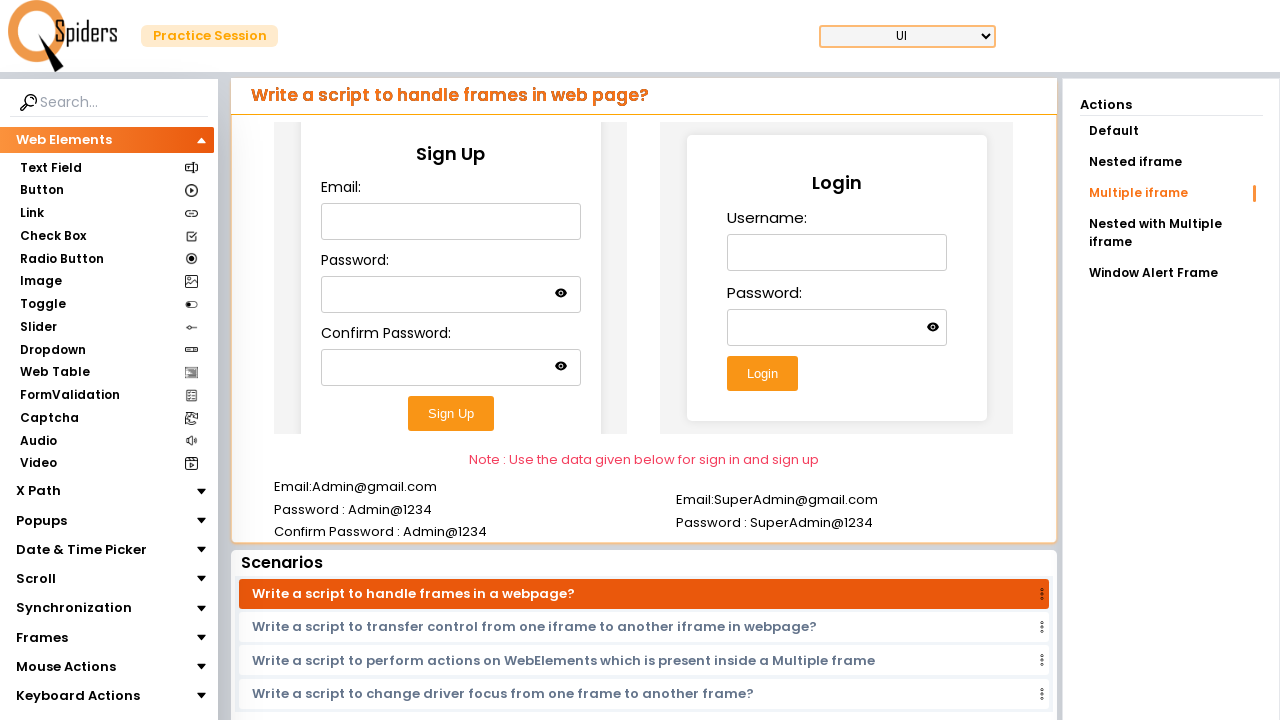

Filled email field in signup form with 'testuser456@gmail.com' on (//iframe[@class='w-full h-96'])[1] >> internal:control=enter-frame >> input#ema
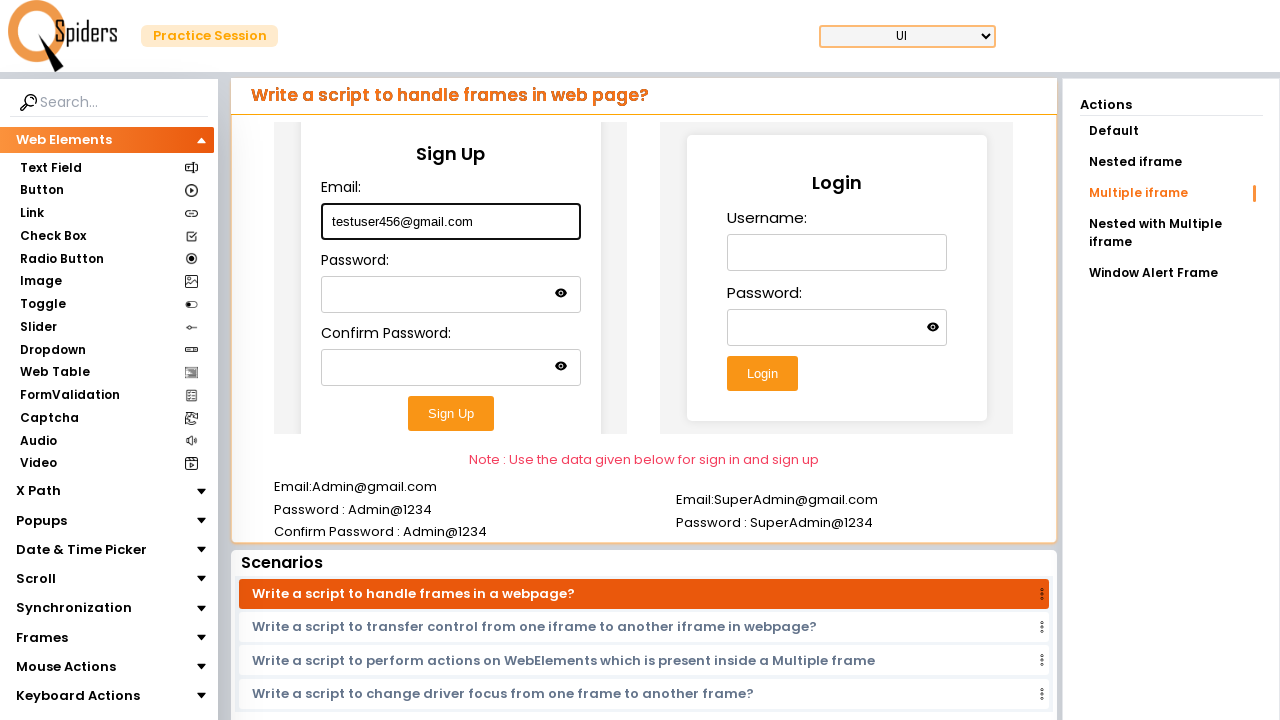

Filled password field in signup form on (//iframe[@class='w-full h-96'])[1] >> internal:control=enter-frame >> input#pas
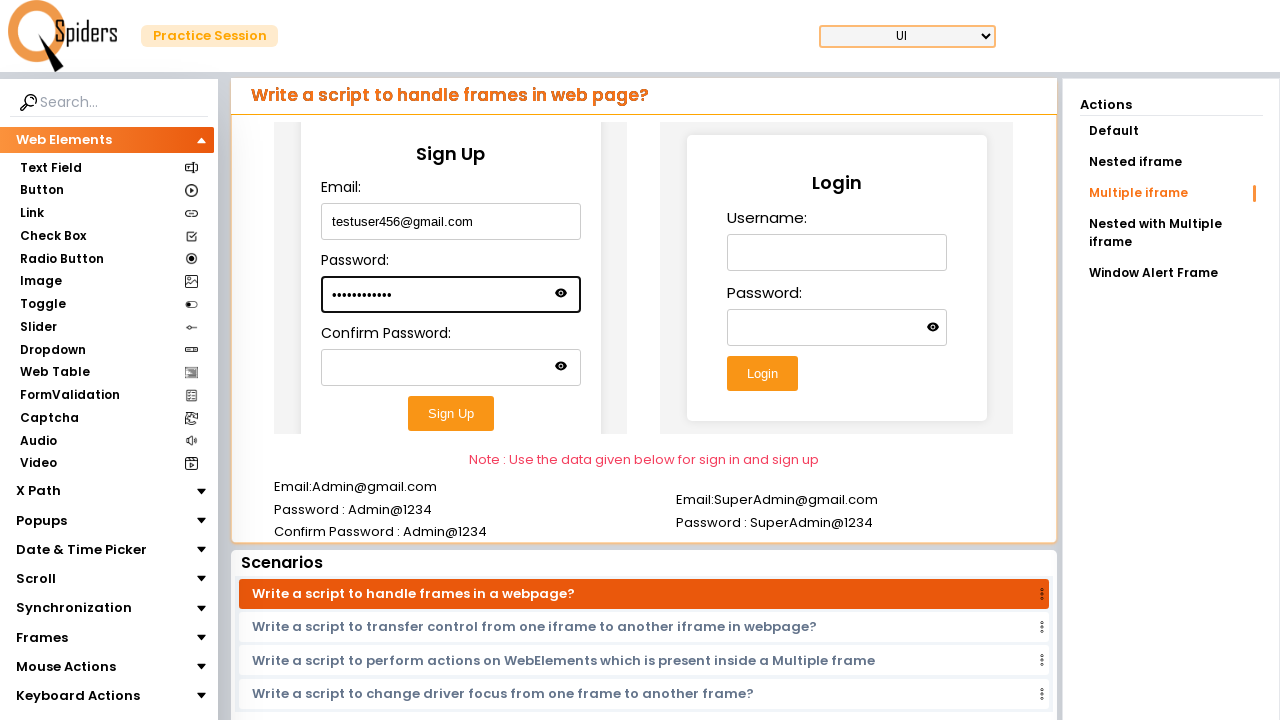

Filled confirm password field in signup form on (//iframe[@class='w-full h-96'])[1] >> internal:control=enter-frame >> input#con
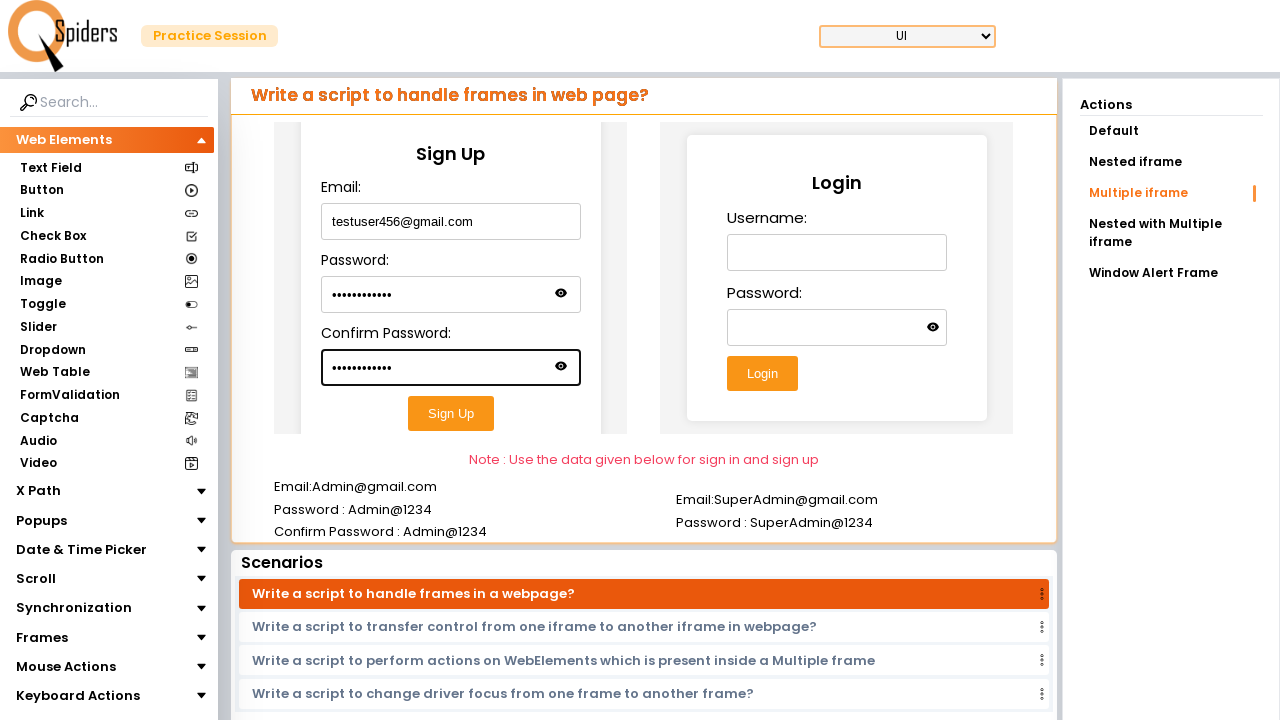

Clicked Sign Up button in first iframe at (451, 413) on (//iframe[@class='w-full h-96'])[1] >> internal:control=enter-frame >> button:ha
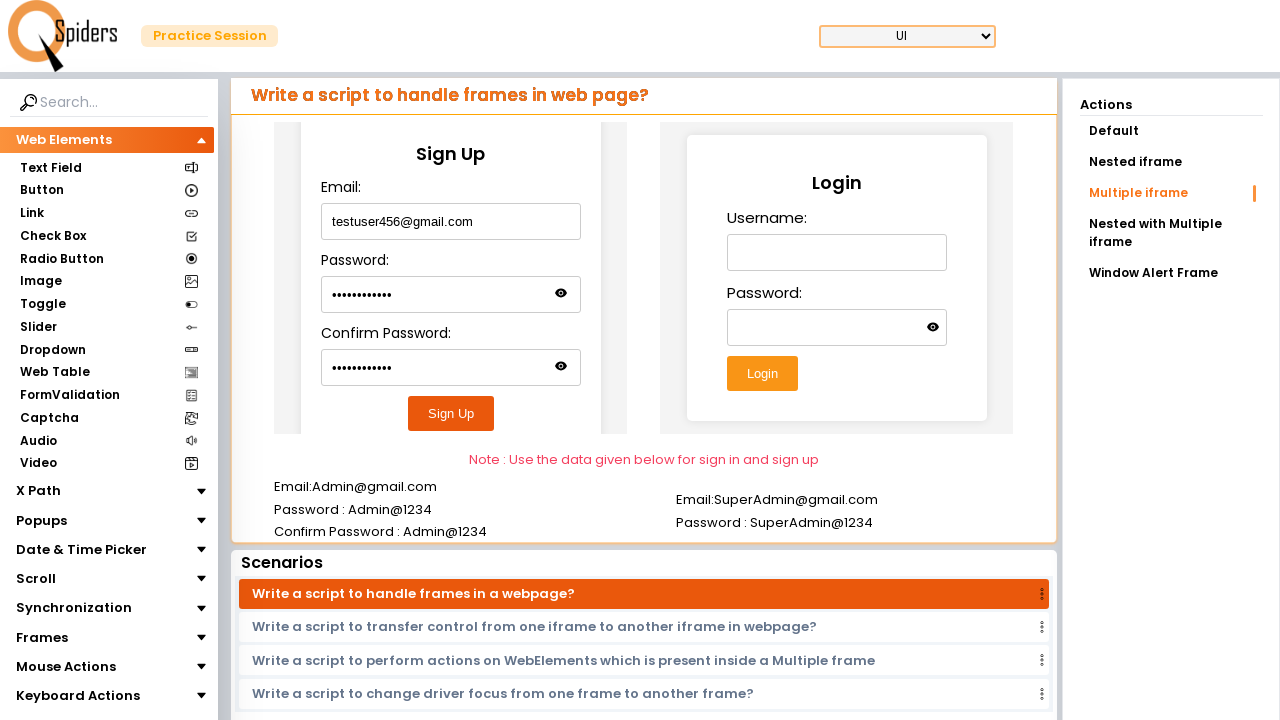

Located second iframe for login form
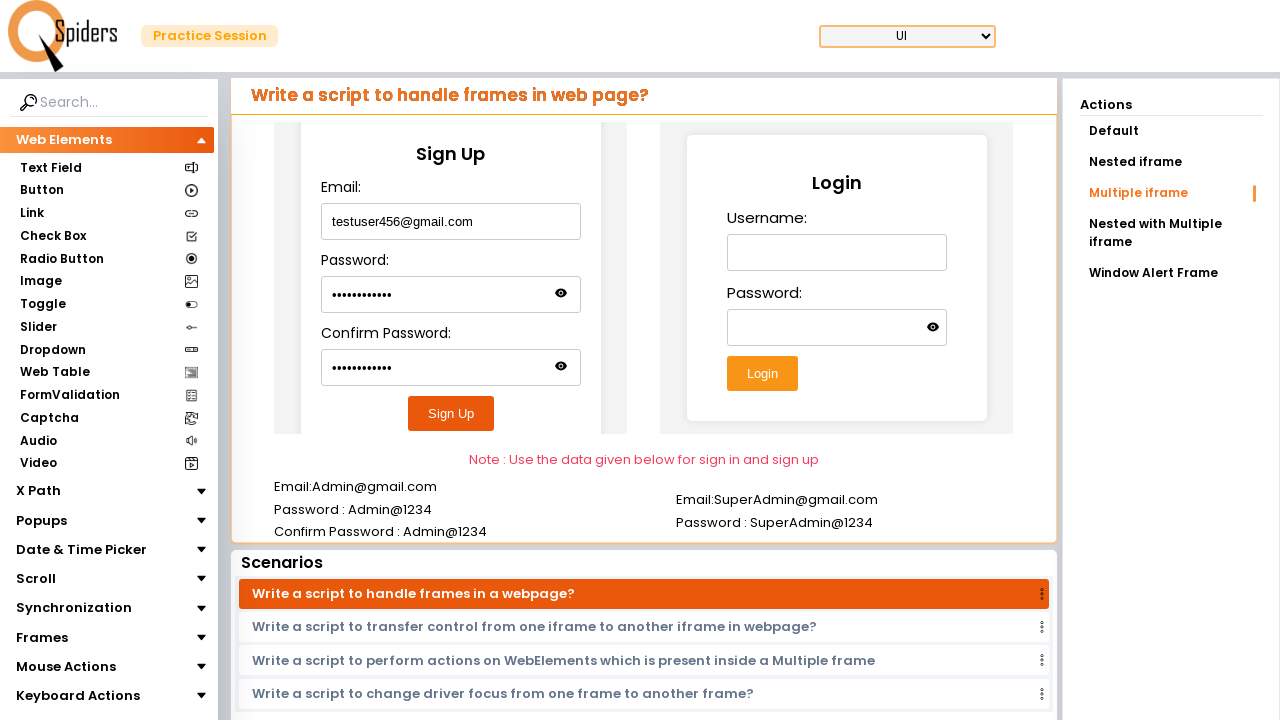

Filled username field in login form with 'testuser456@gmail.com' on (//iframe[@class='w-full h-96'])[2] >> internal:control=enter-frame >> input#use
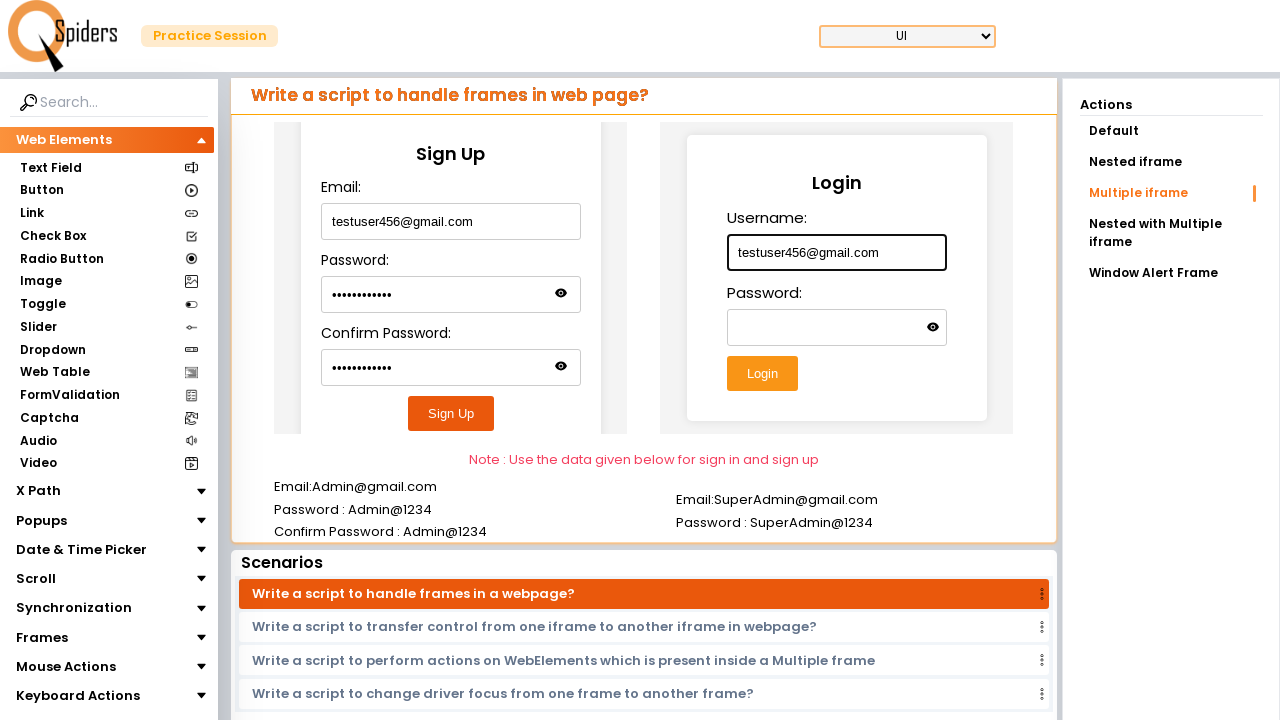

Filled password field in login form on (//iframe[@class='w-full h-96'])[2] >> internal:control=enter-frame >> input#pas
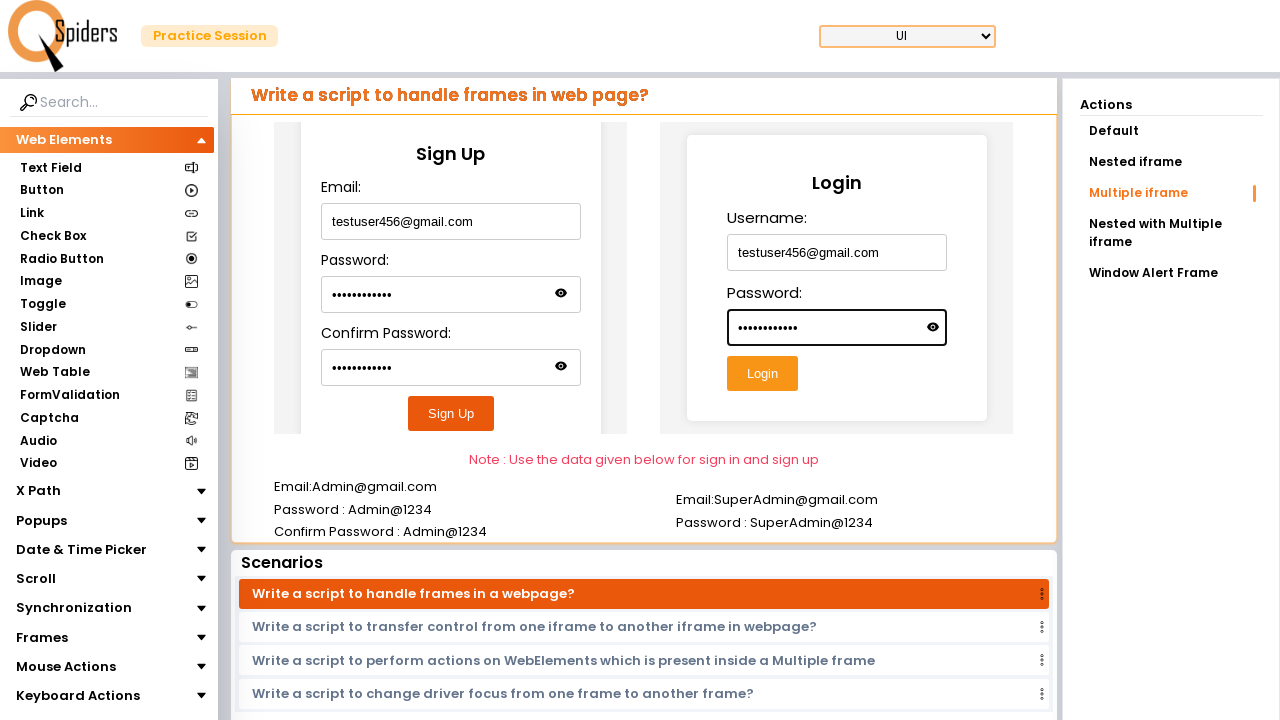

Clicked Login button in second iframe at (762, 374) on (//iframe[@class='w-full h-96'])[2] >> internal:control=enter-frame >> button:ha
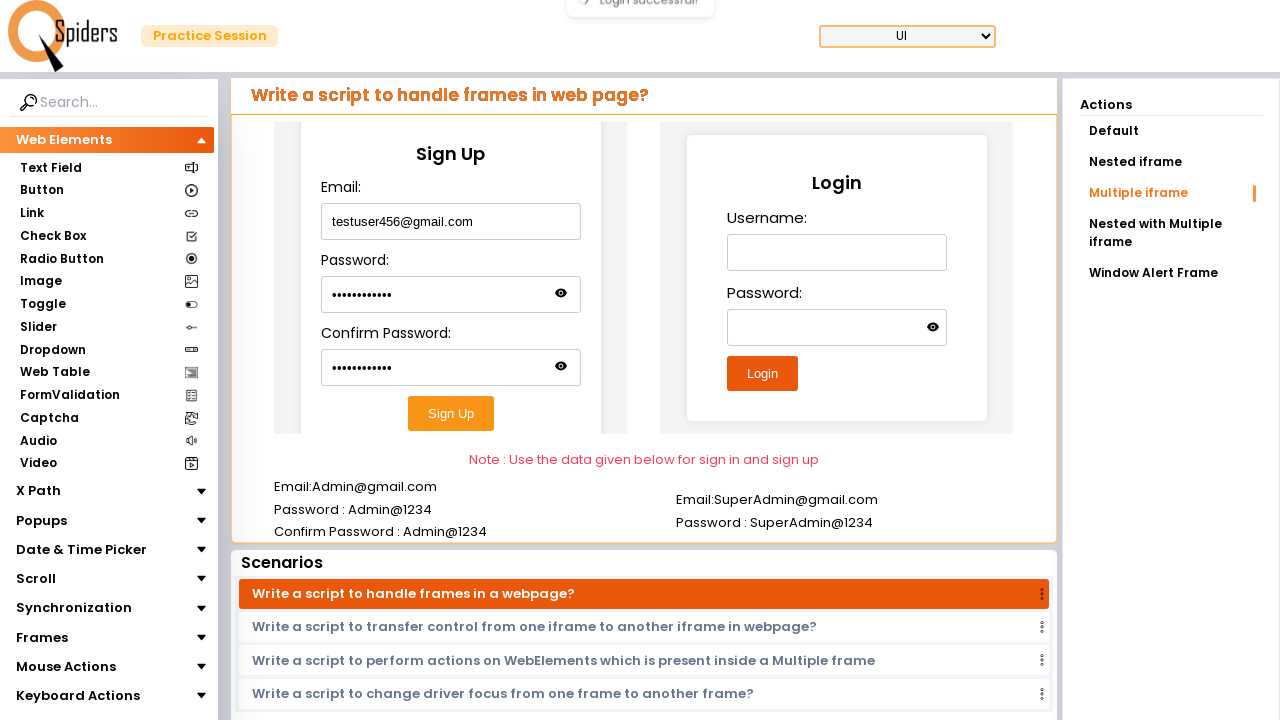

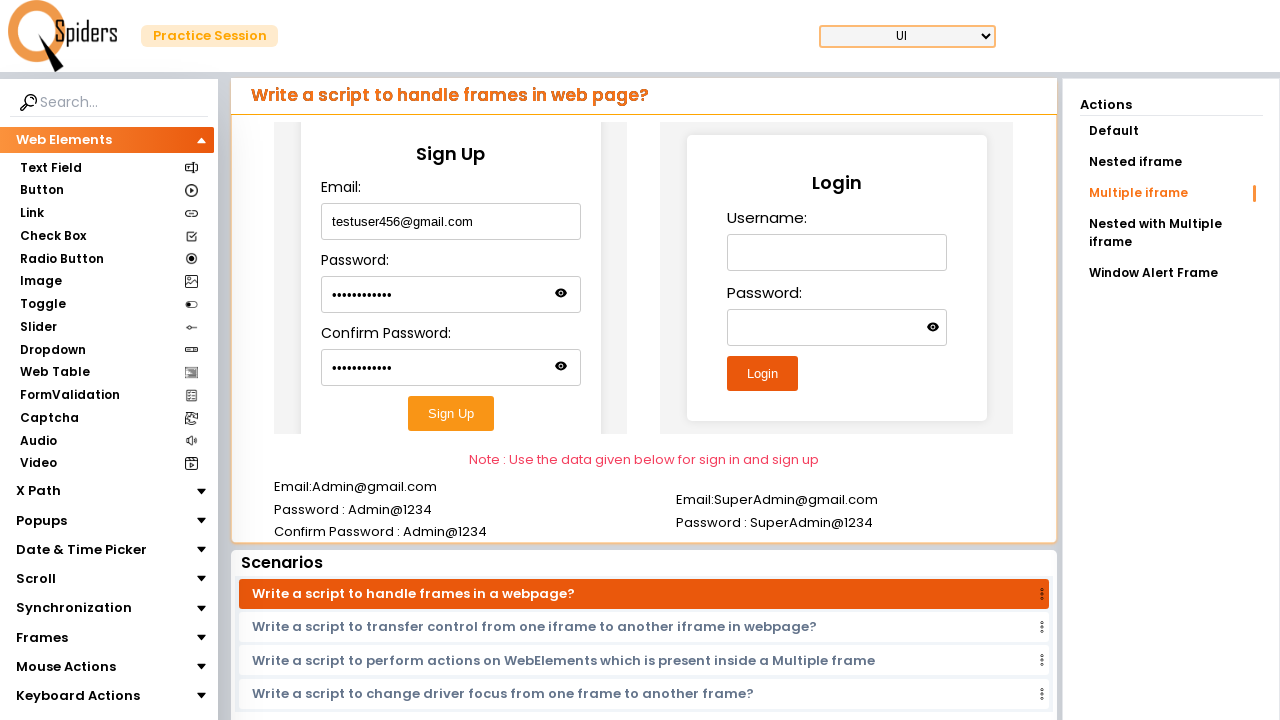